Navigates to the Rahul Shetty Academy Automation Practice page and retrieves the text of the third button in the header section to verify its presence.

Starting URL: https://rahulshettyacademy.com/AutomationPractice/

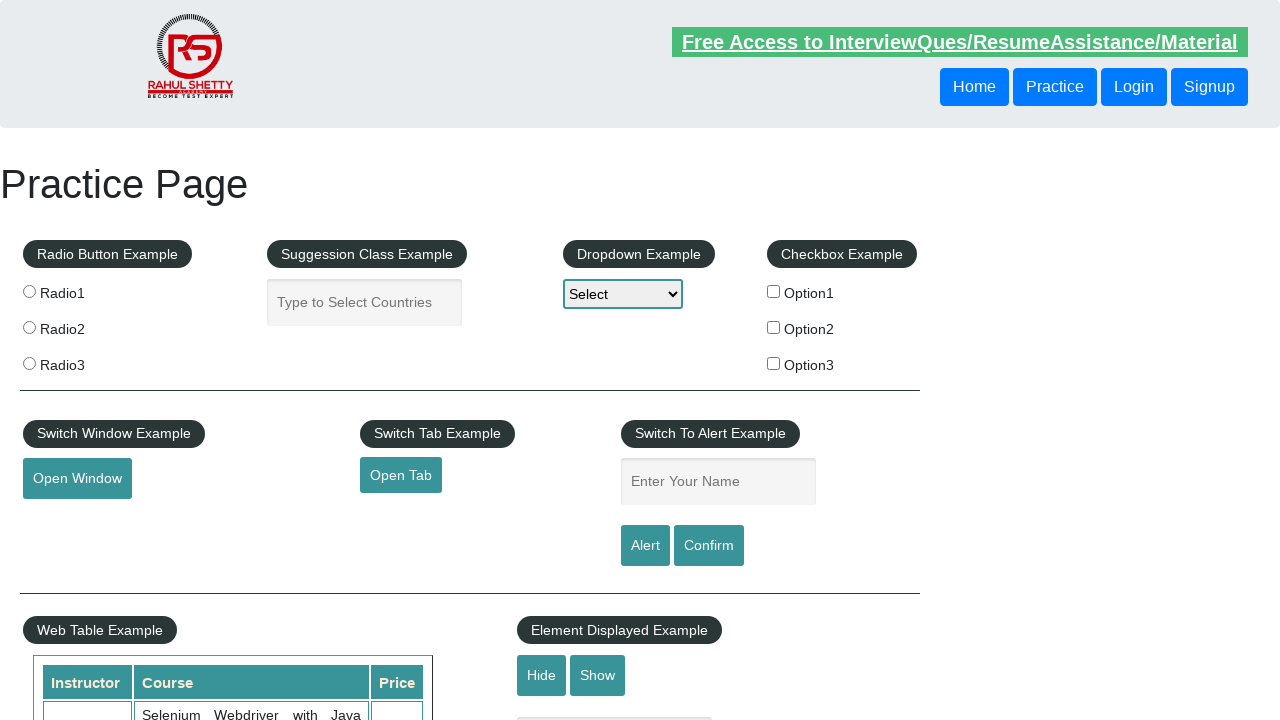

Located the third button in the header section
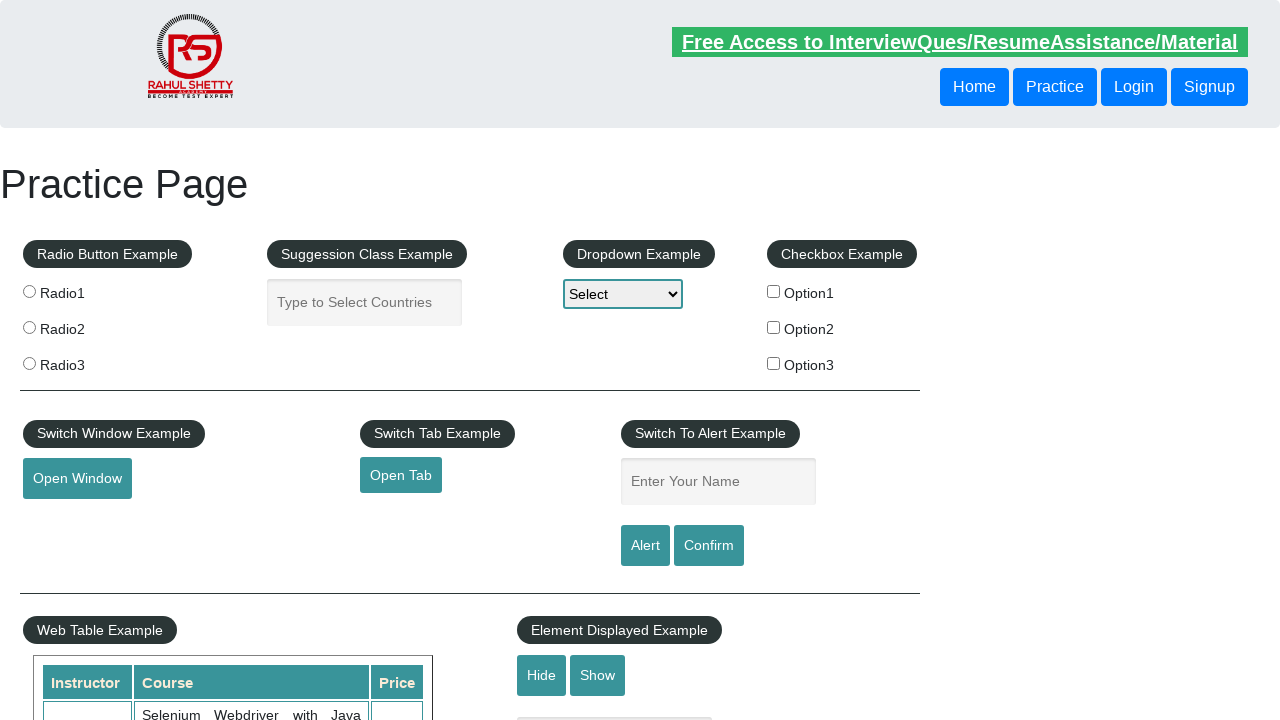

Third header button became visible
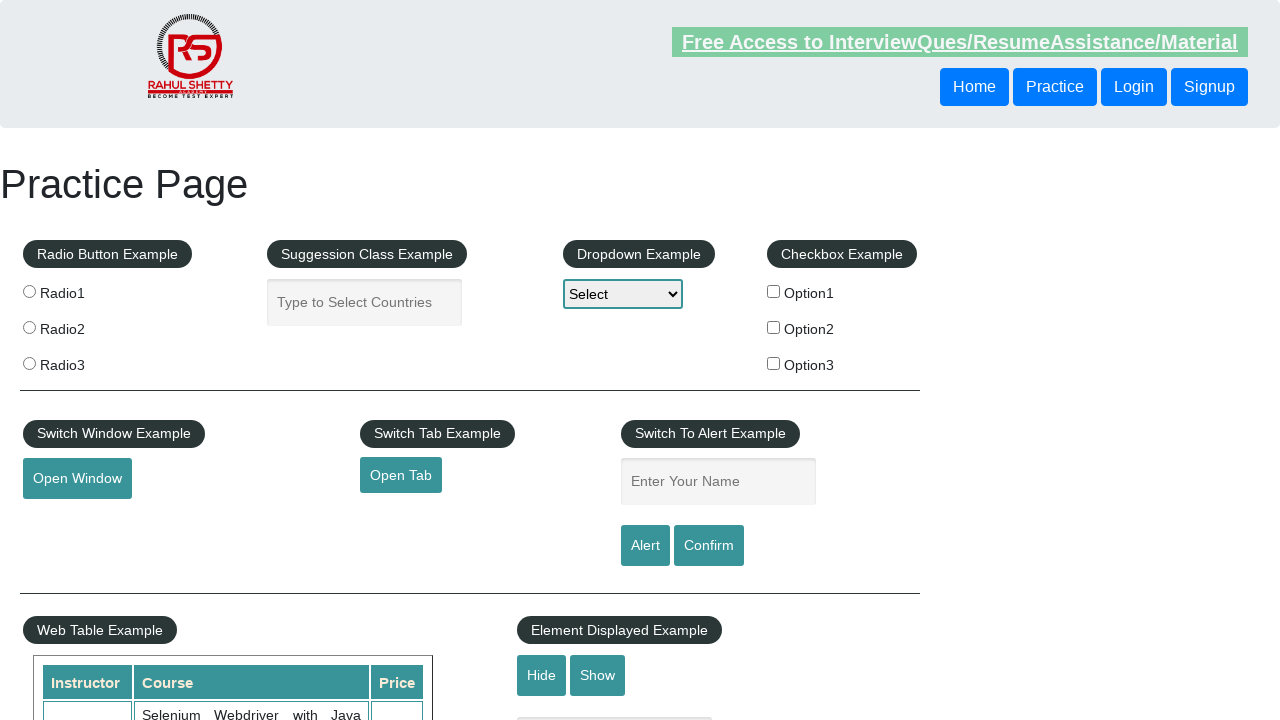

Retrieved text from third header button: 'Signup'
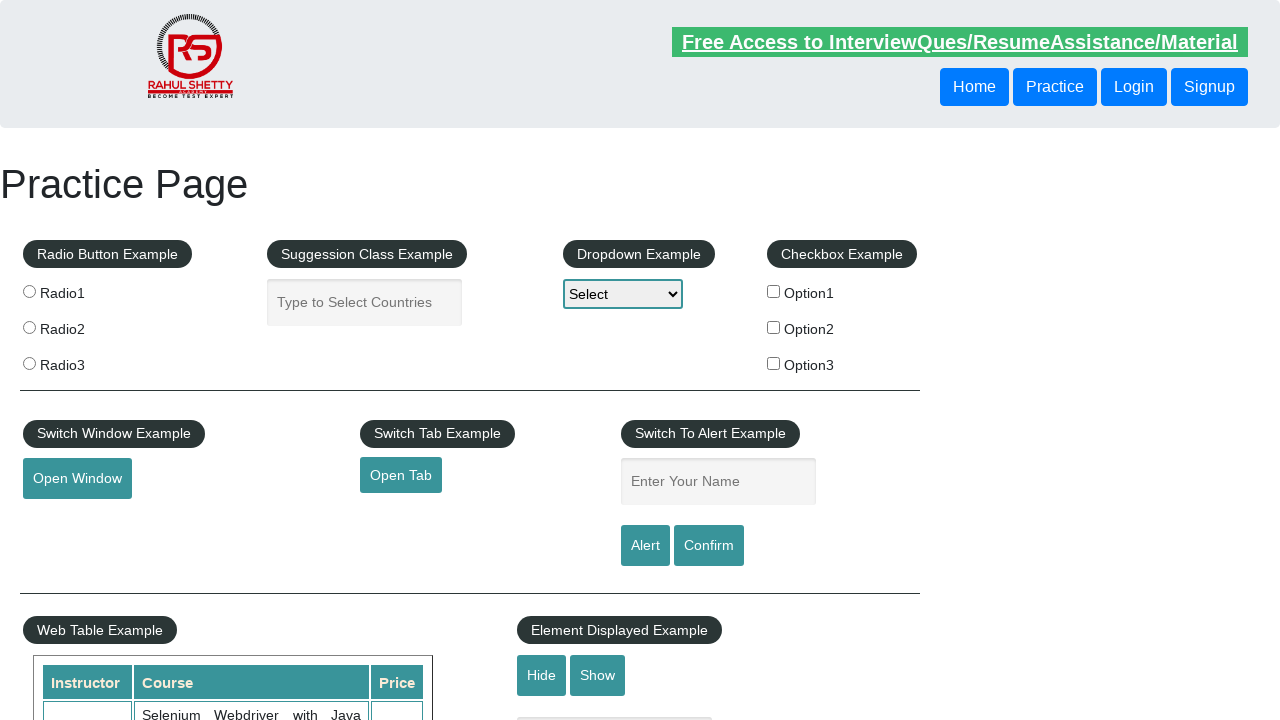

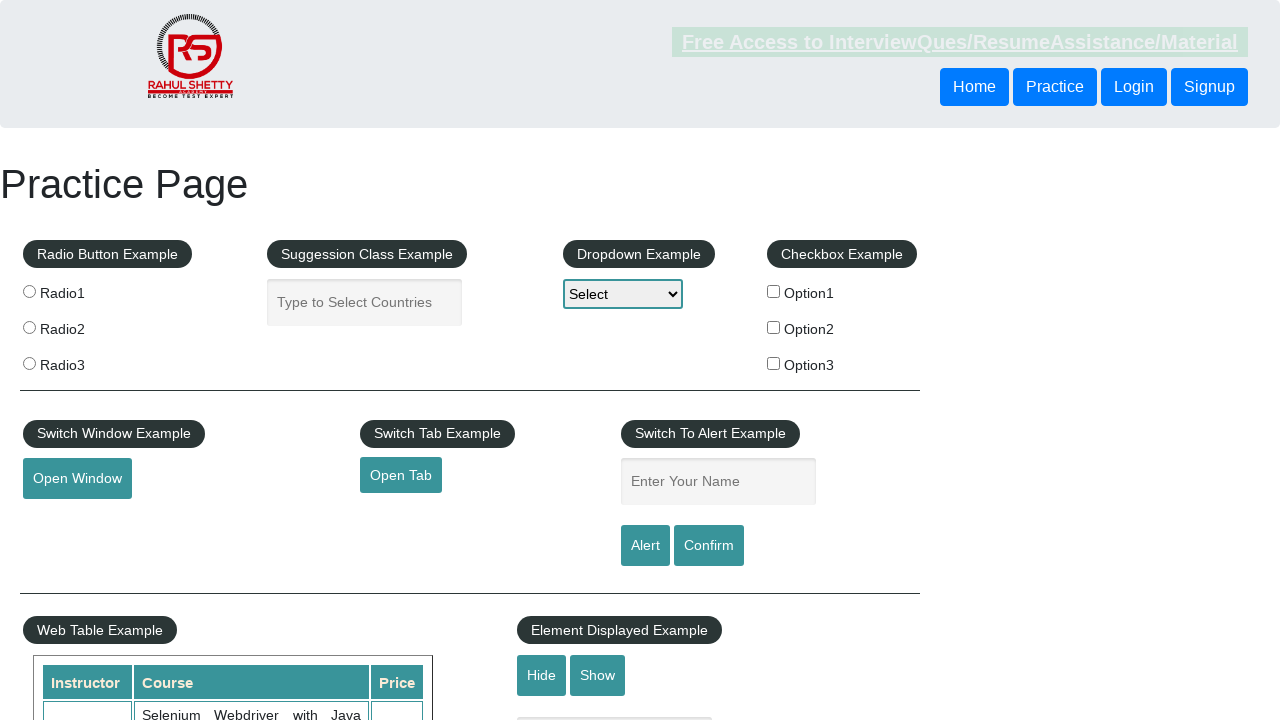